Tests JavaScript confirmation popup handling by clicking a button that triggers a JS confirm dialog, retrieving the alert text, and dismissing it

Starting URL: https://the-internet.herokuapp.com/javascript_alerts

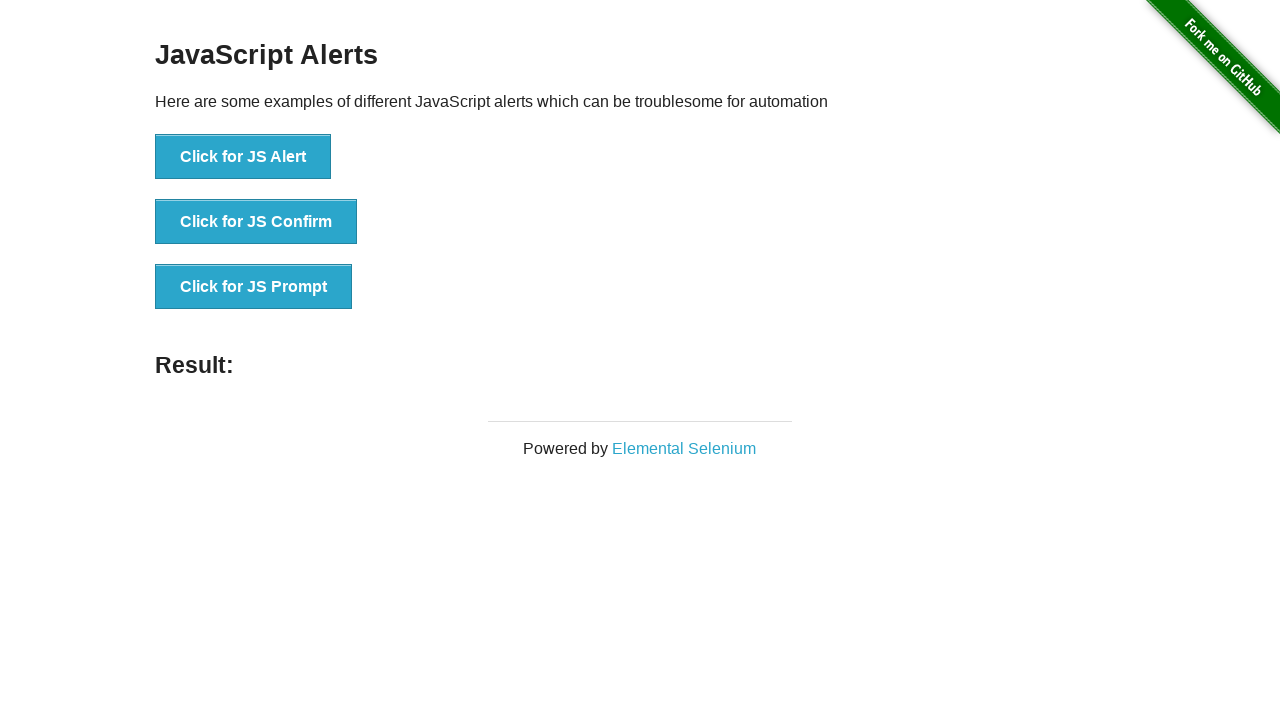

Clicked 'Click for JS Confirm' button to trigger JavaScript confirmation dialog at (256, 222) on xpath=//button[text()='Click for JS Confirm']
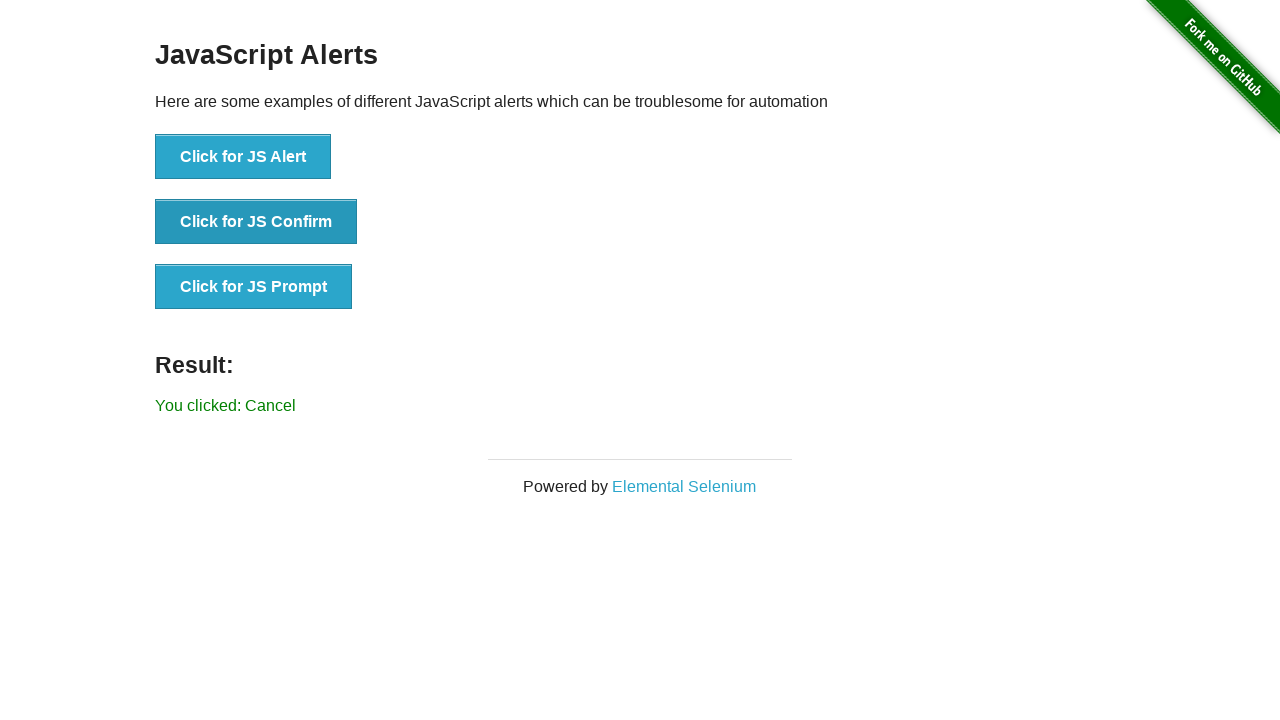

Set up dialog handler to dismiss confirmation popups
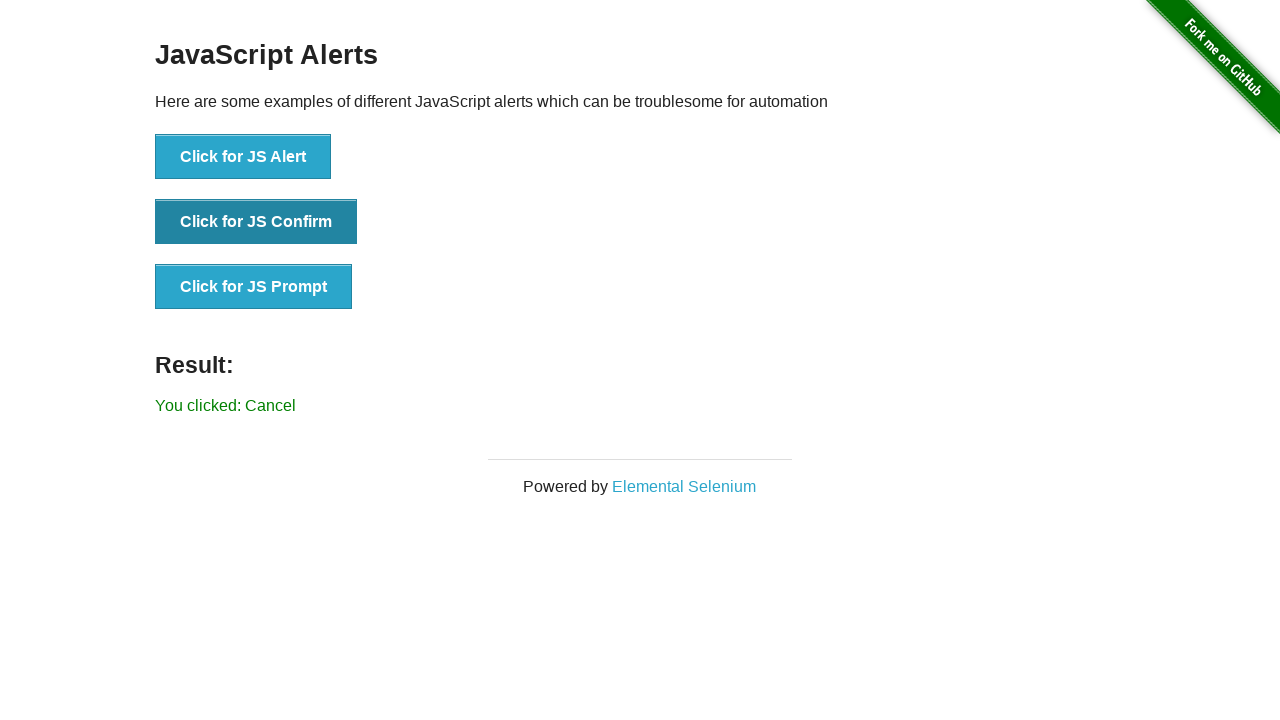

Clicked 'Click for JS Confirm' button again and dismissed the confirmation dialog at (256, 222) on xpath=//button[text()='Click for JS Confirm']
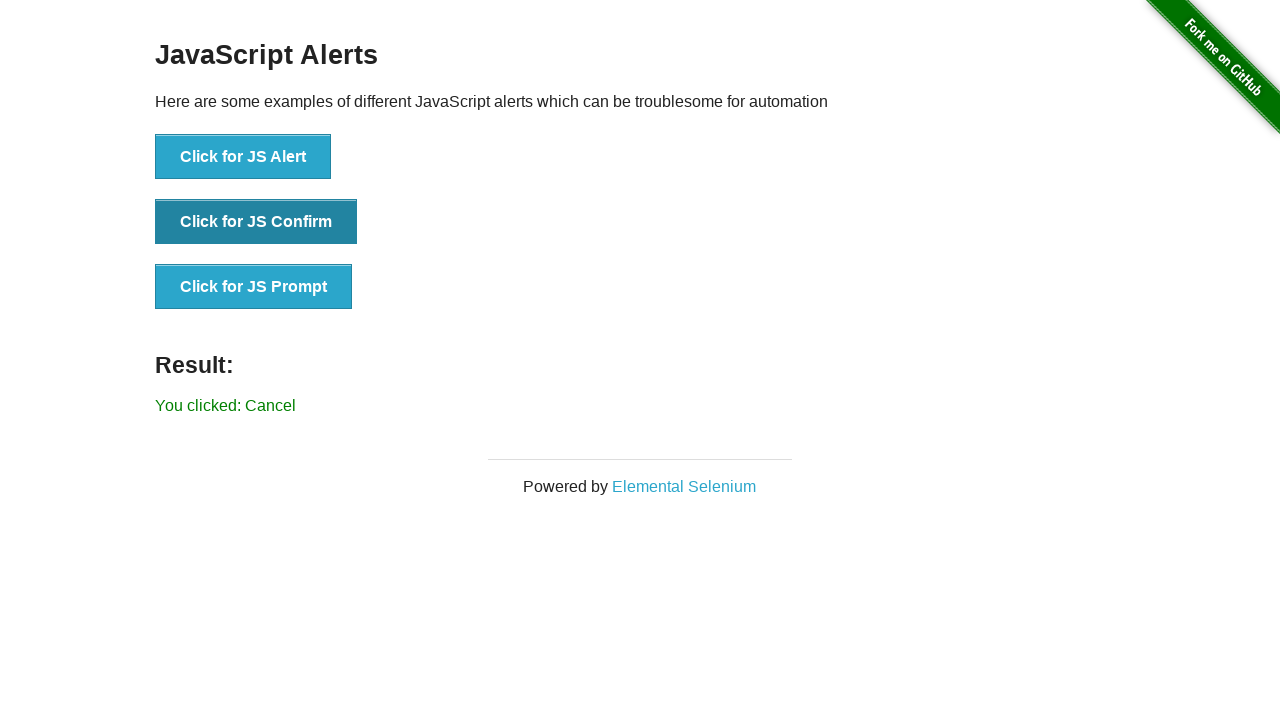

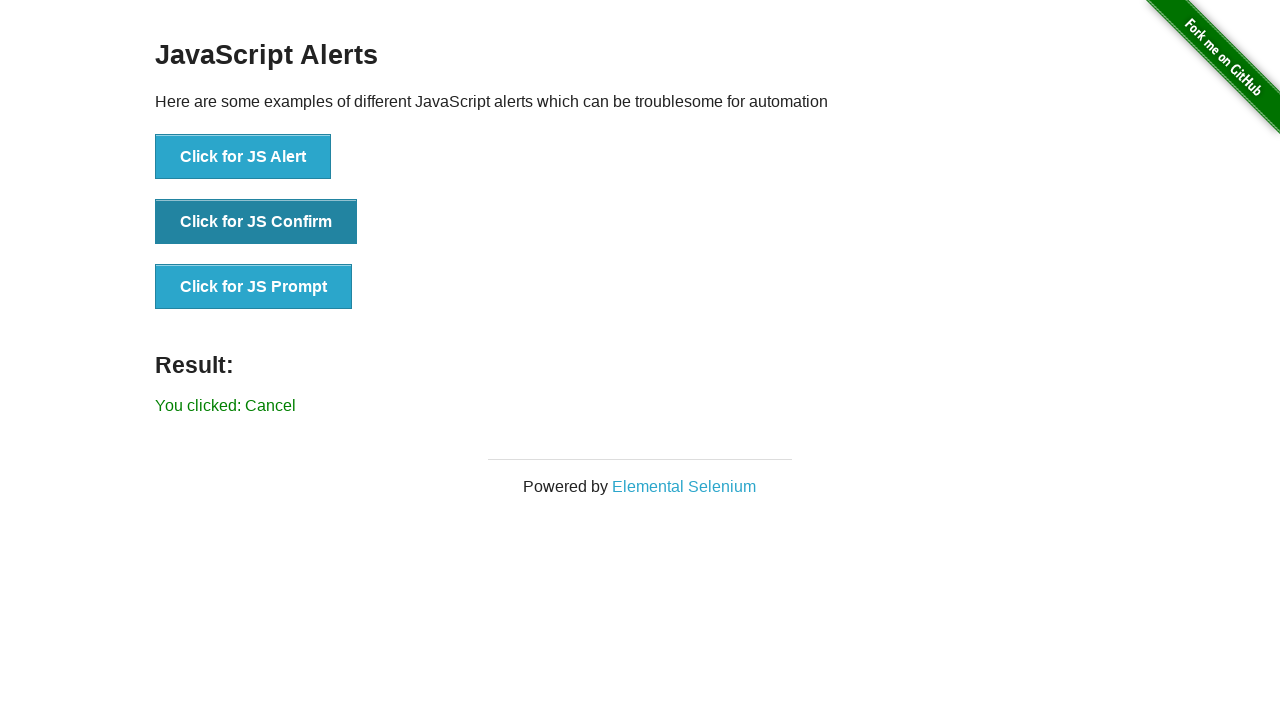